Tests the Text Box form functionality on demoqa.com by navigating to Elements section, filling out a form with name, email, and address fields, then submitting it

Starting URL: https://demoqa.com/

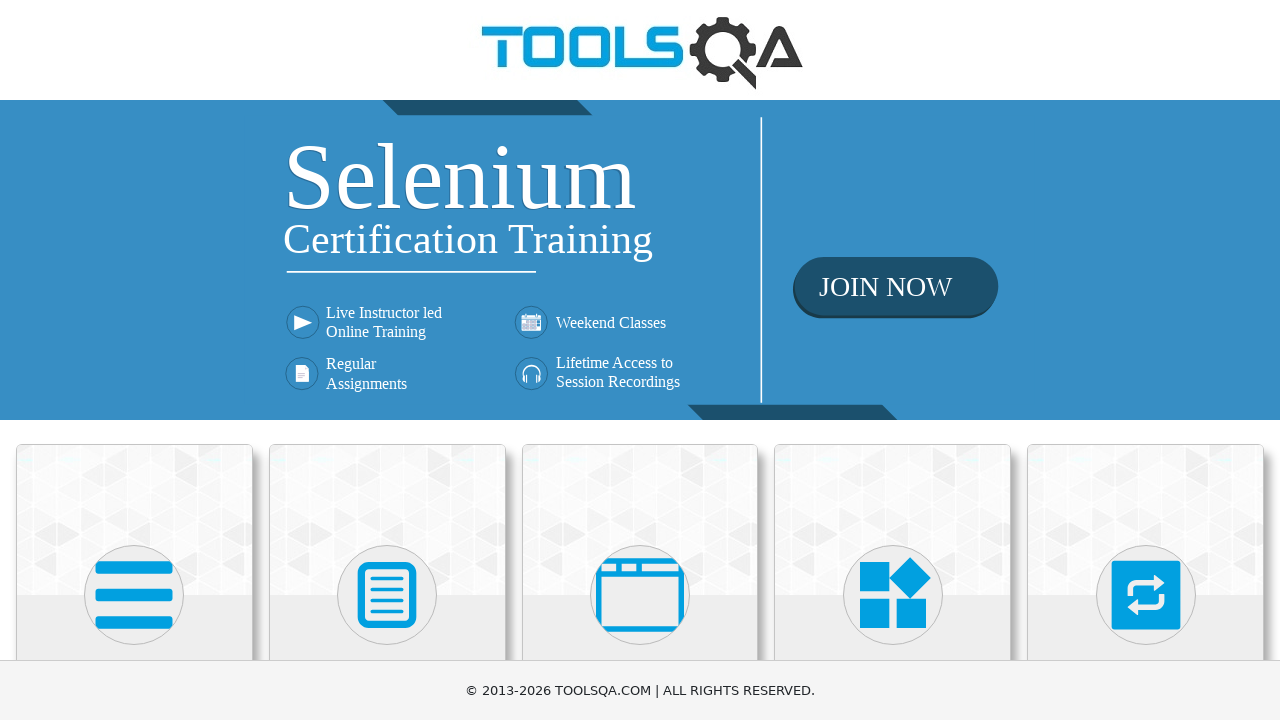

Clicked on Elements section at (134, 360) on internal:text="Elements"i
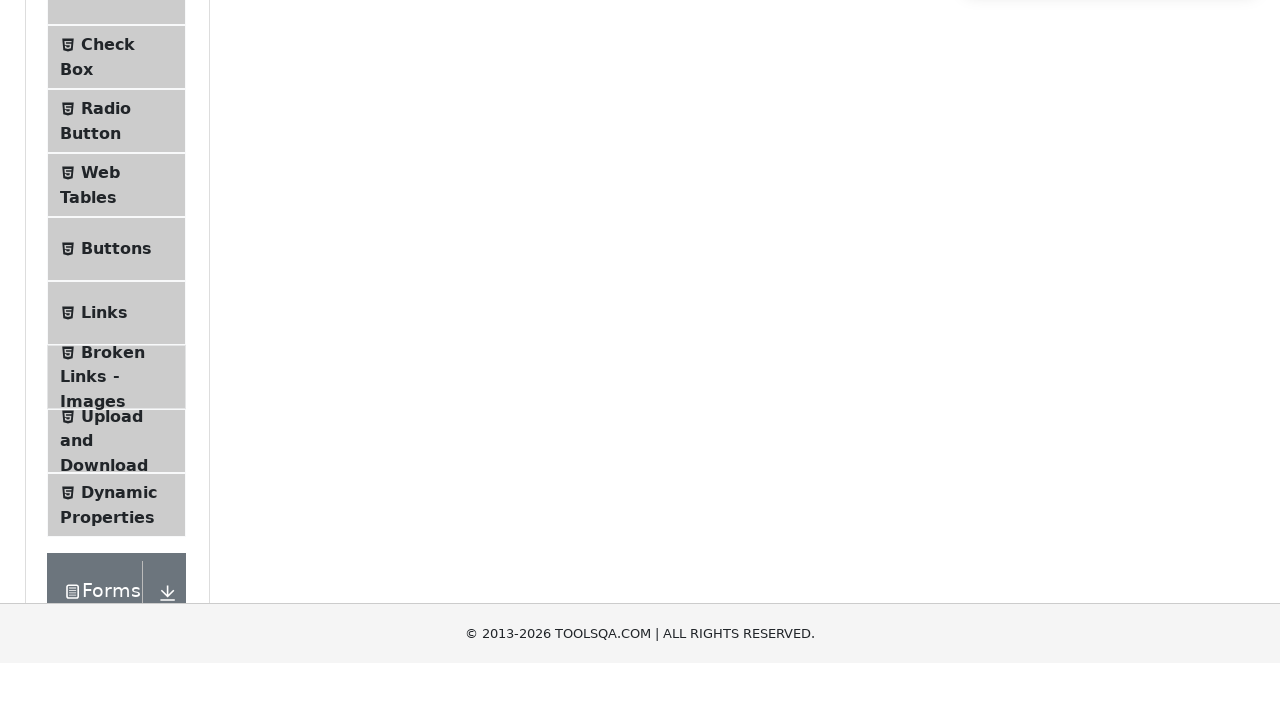

Clicked on Text Box option at (119, 261) on internal:text="Text Box"i
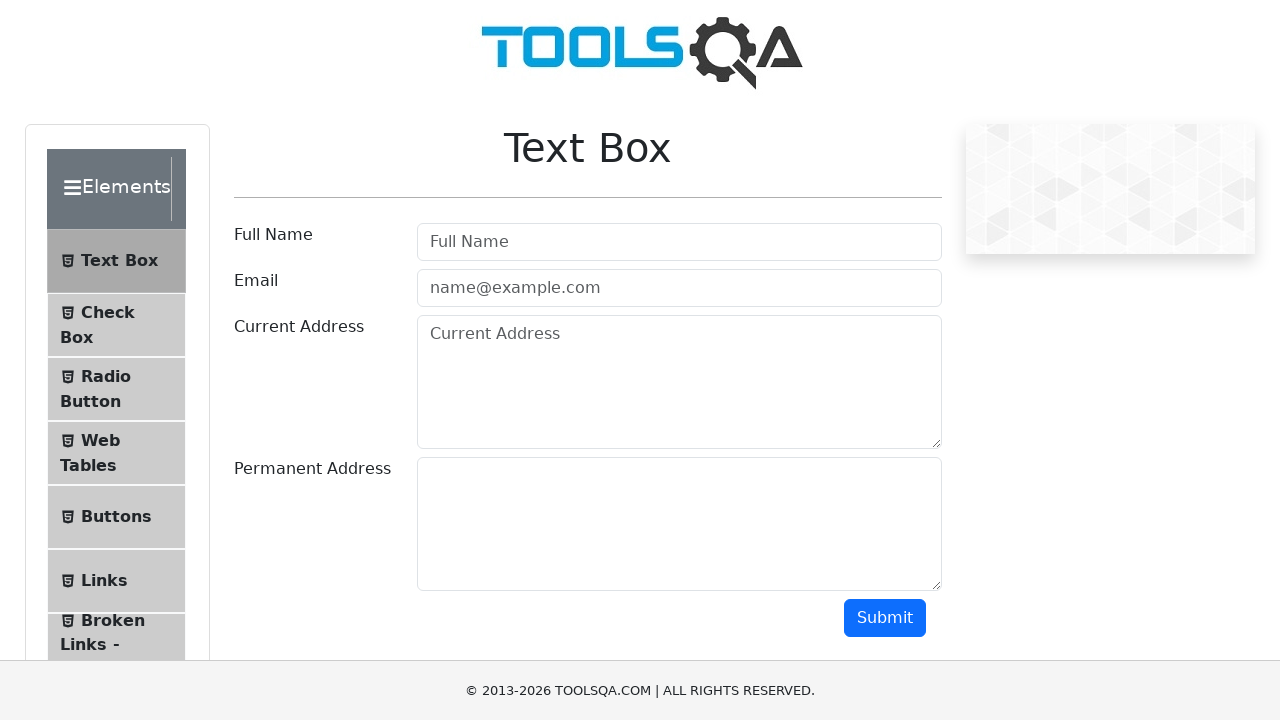

Filled in Full Name field with 'Marcus Thompson' on internal:attr=[placeholder="Full Name"i]
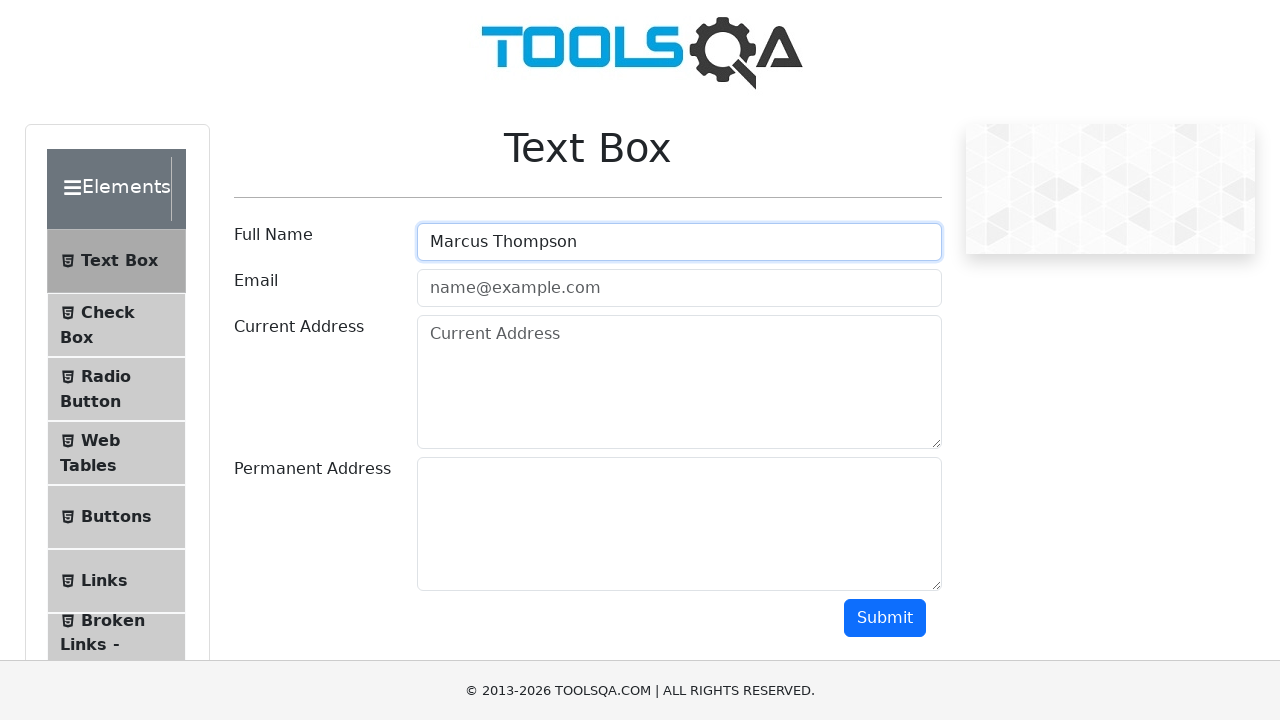

Filled in Email field with 'marcus.thompson@example.com' on #userEmail
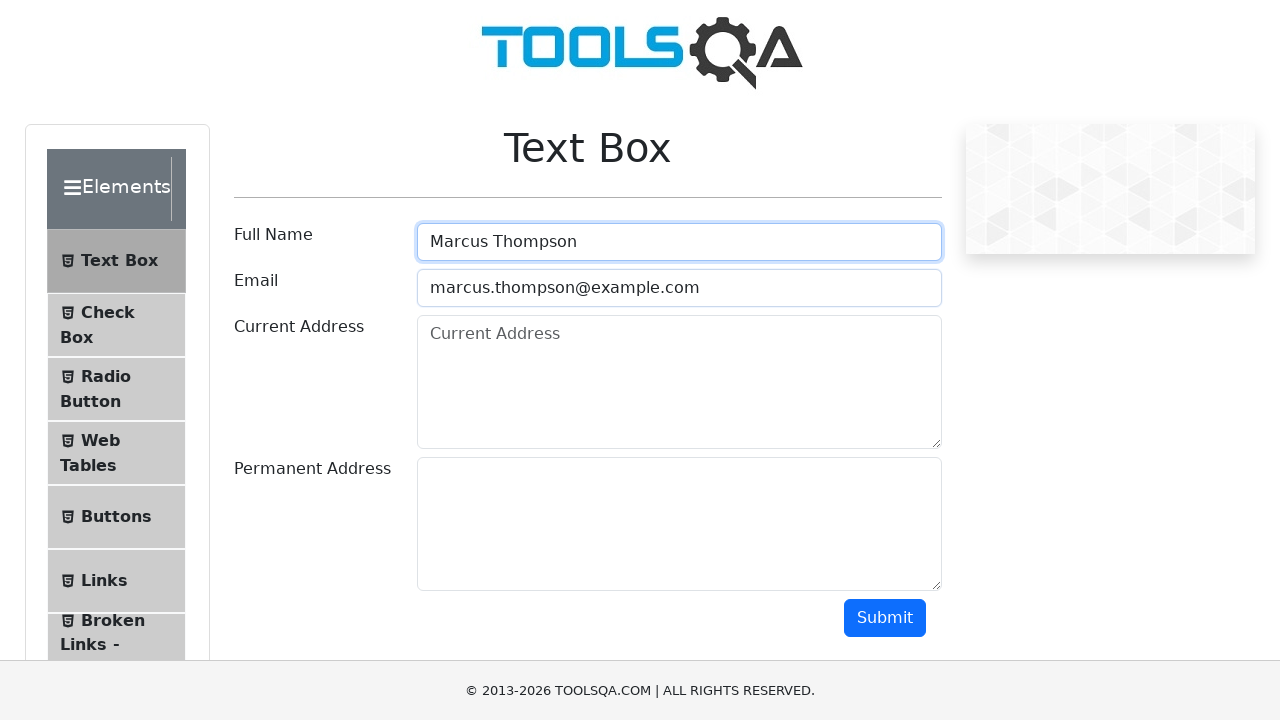

Filled in Current Address field with '456 Oak Avenue, Seattle' on #currentAddress
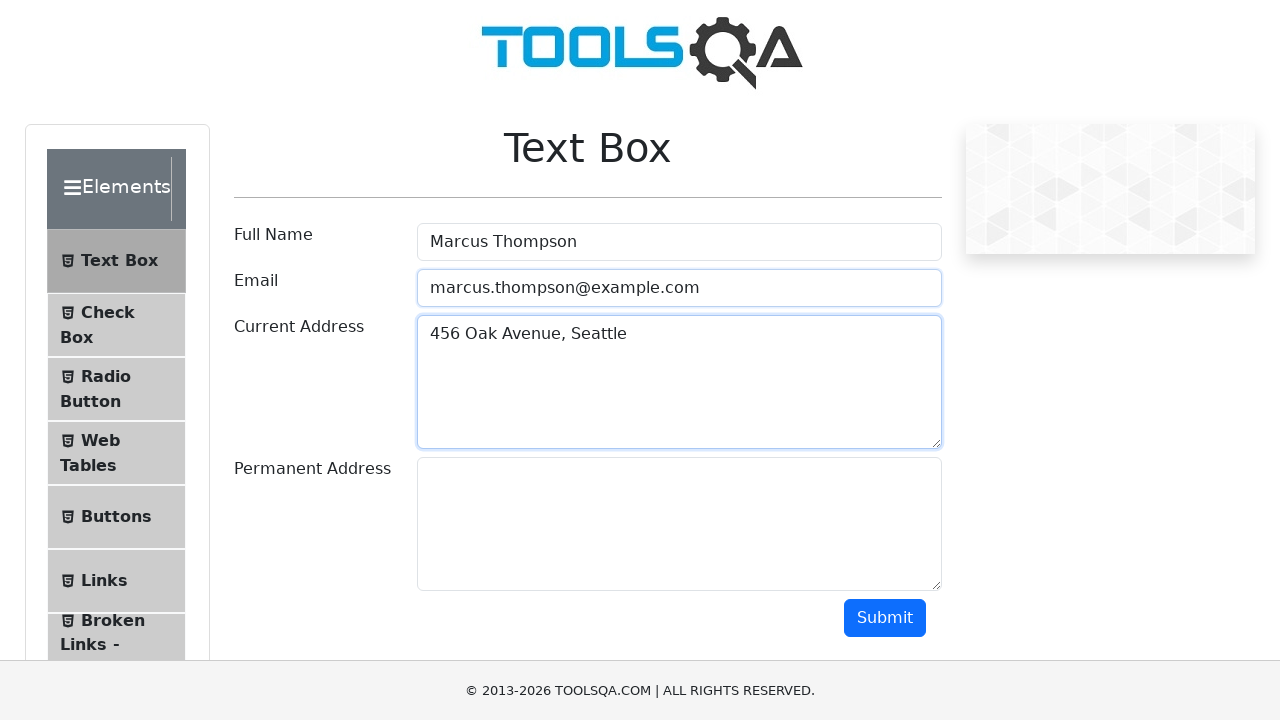

Filled in Permanent Address field with '789 Pine Street, Portland' on #permanentAddress
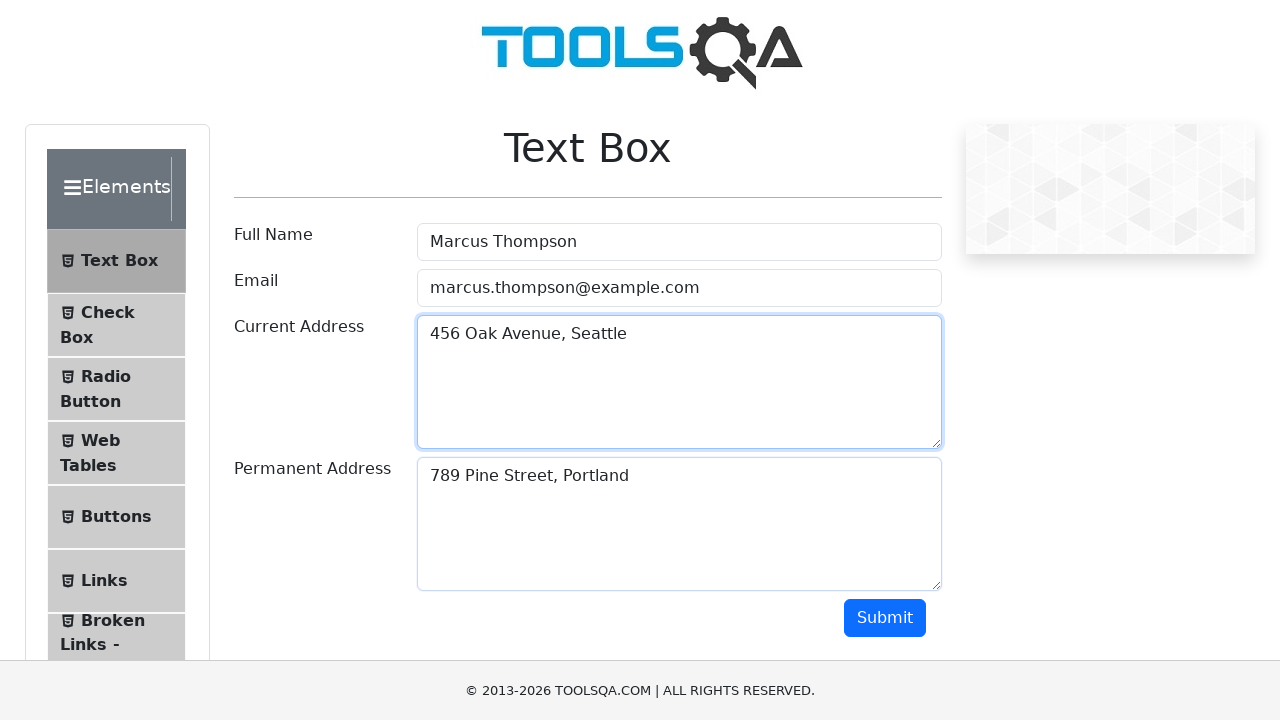

Clicked Submit button to submit the form at (885, 618) on internal:text="Submit"i
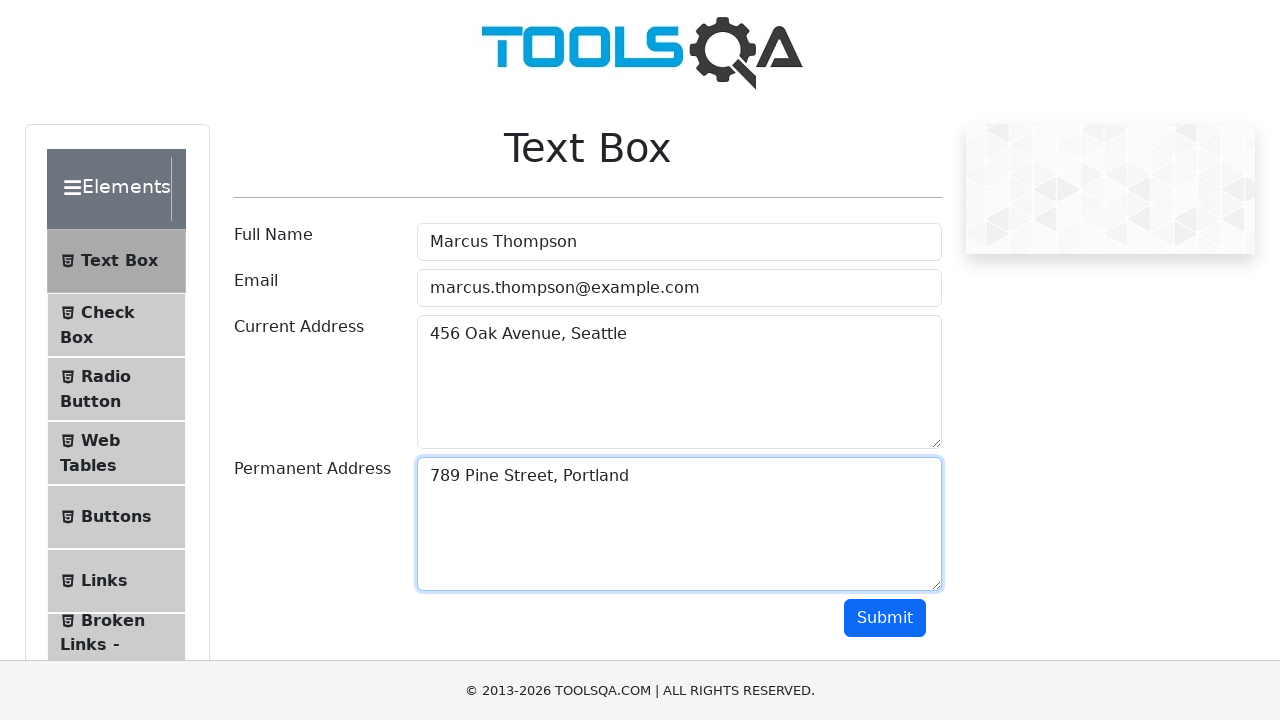

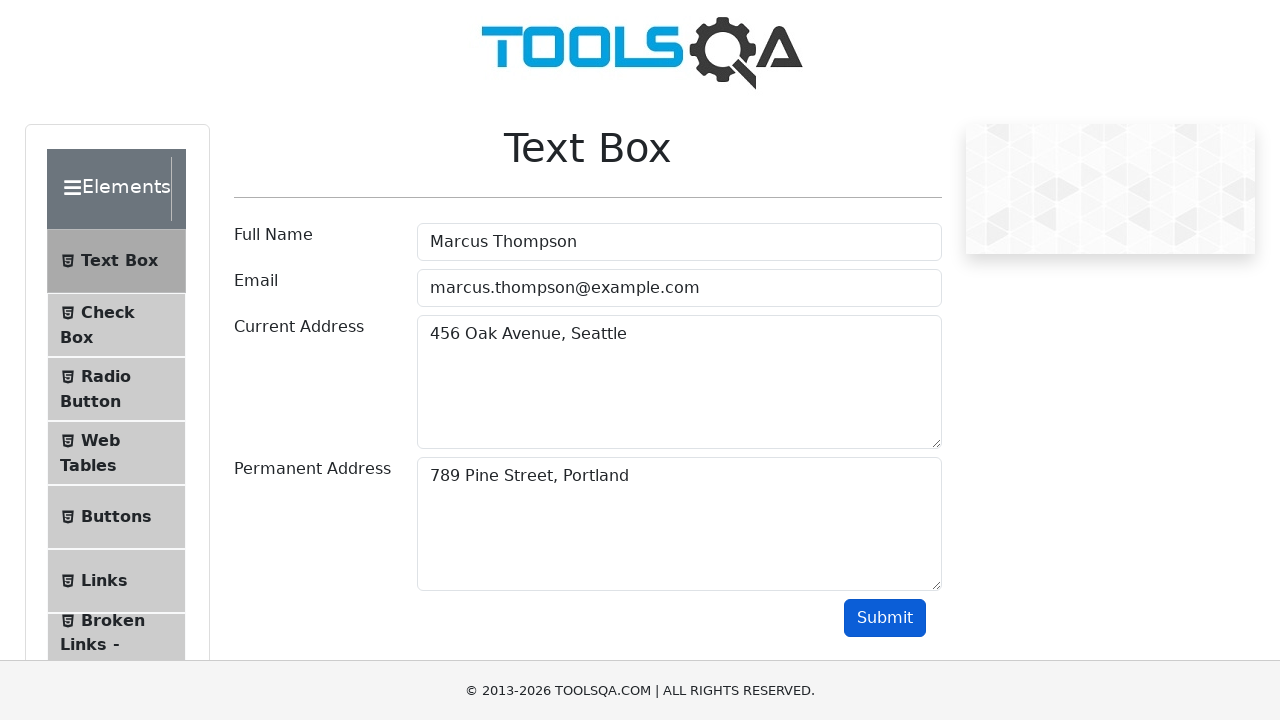